Tests JavaScript prompt dialog by clicking the prompt button, entering text, and accepting it

Starting URL: https://the-internet.herokuapp.com/javascript_alerts

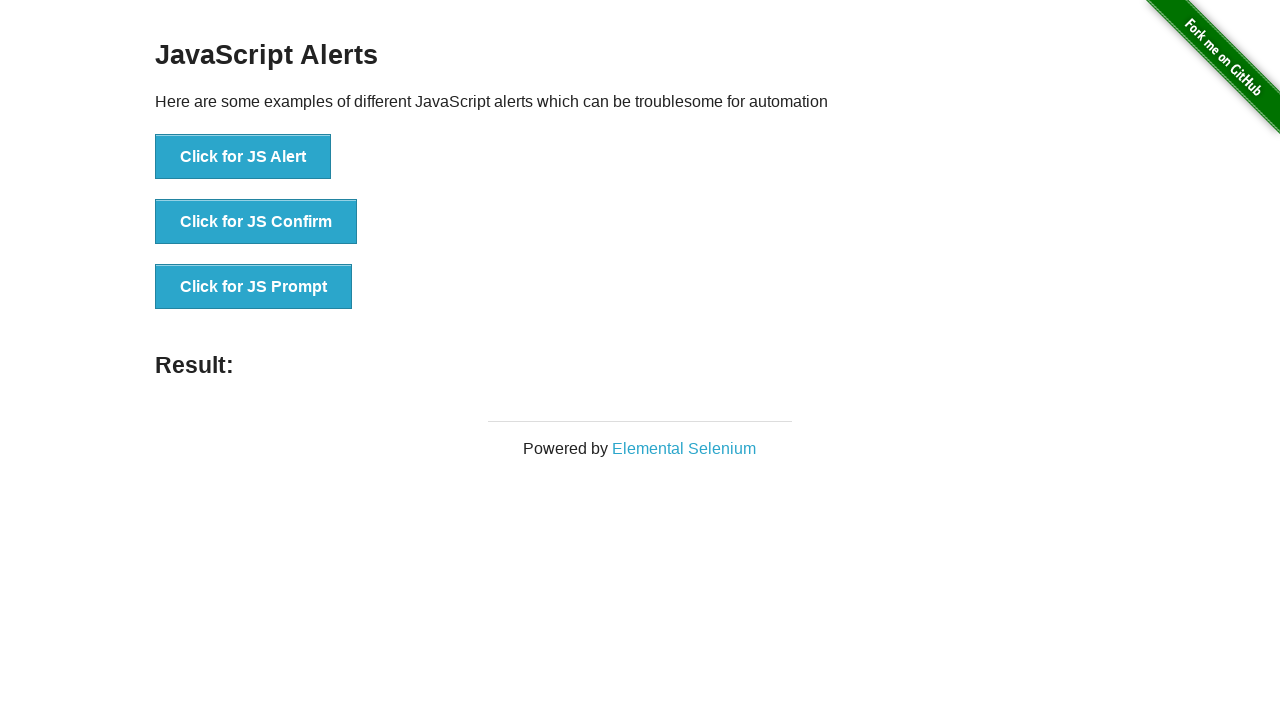

Set up dialog handler to accept prompt with text 'testinput123'
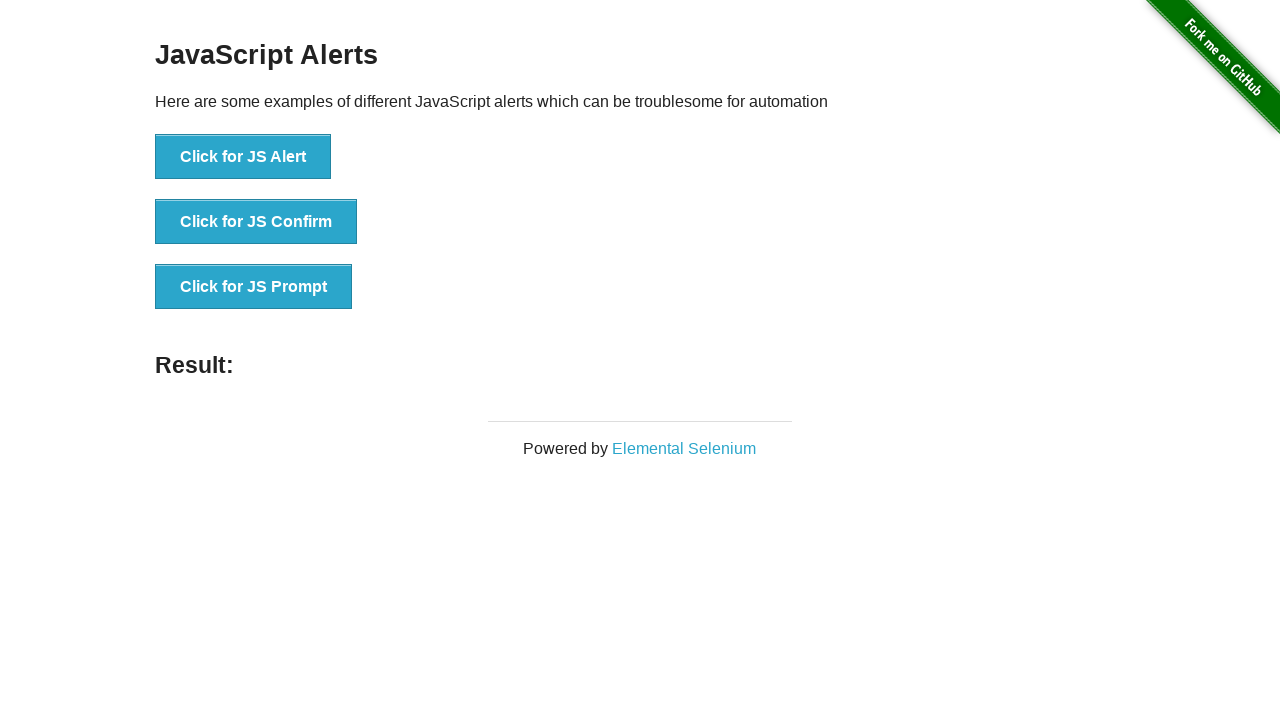

Clicked the JS Prompt button to trigger prompt dialog at (254, 287) on xpath=//button[normalize-space()='Click for JS Prompt']
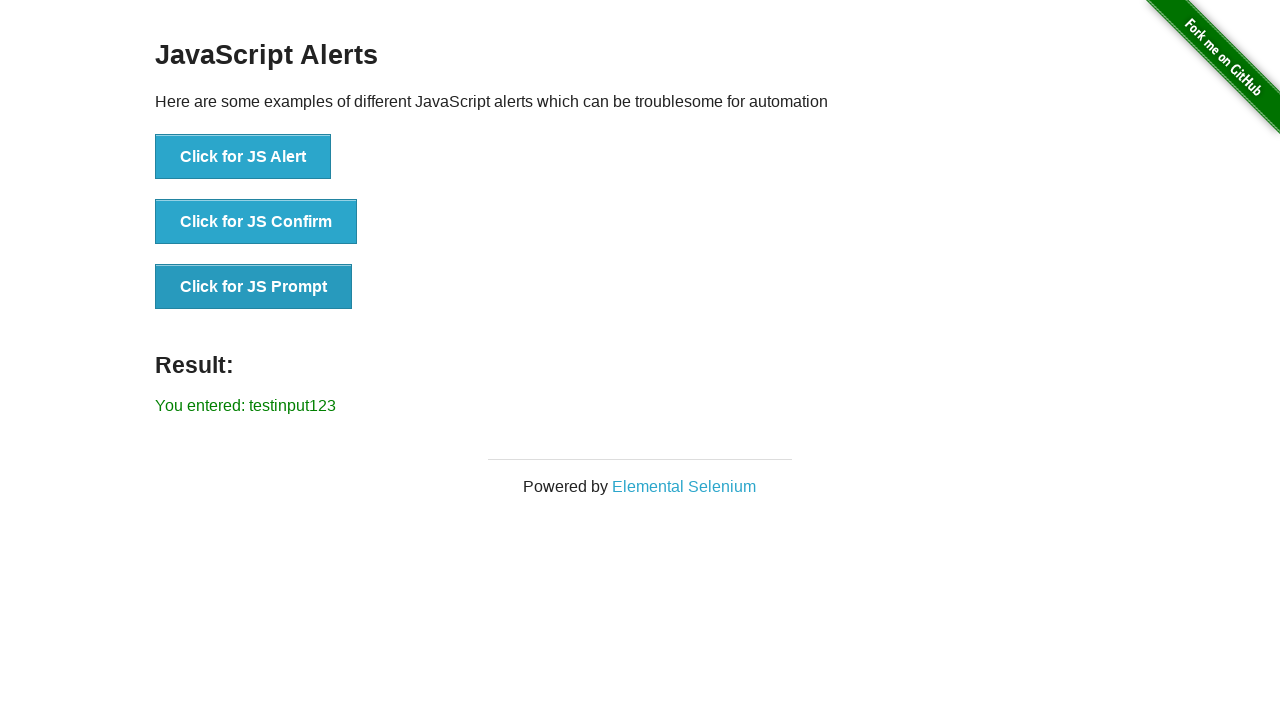

Waited for result element to be visible
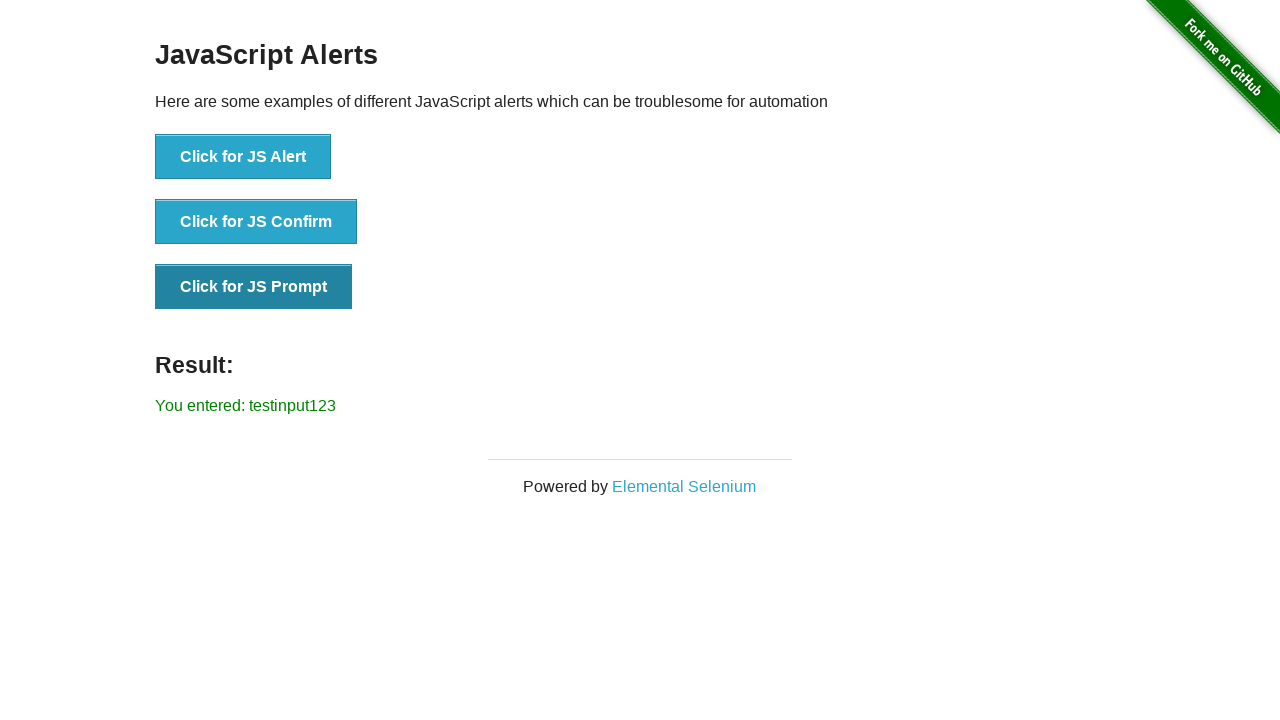

Verified result text shows 'You entered: testinput123'
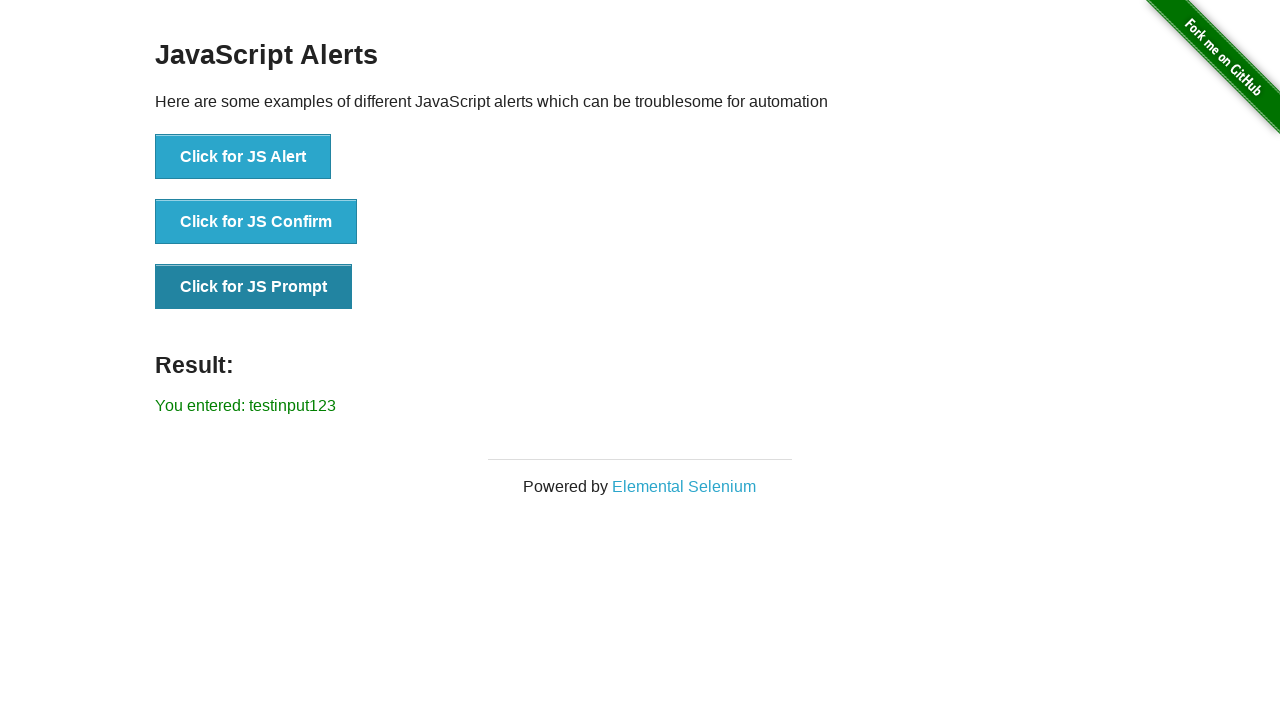

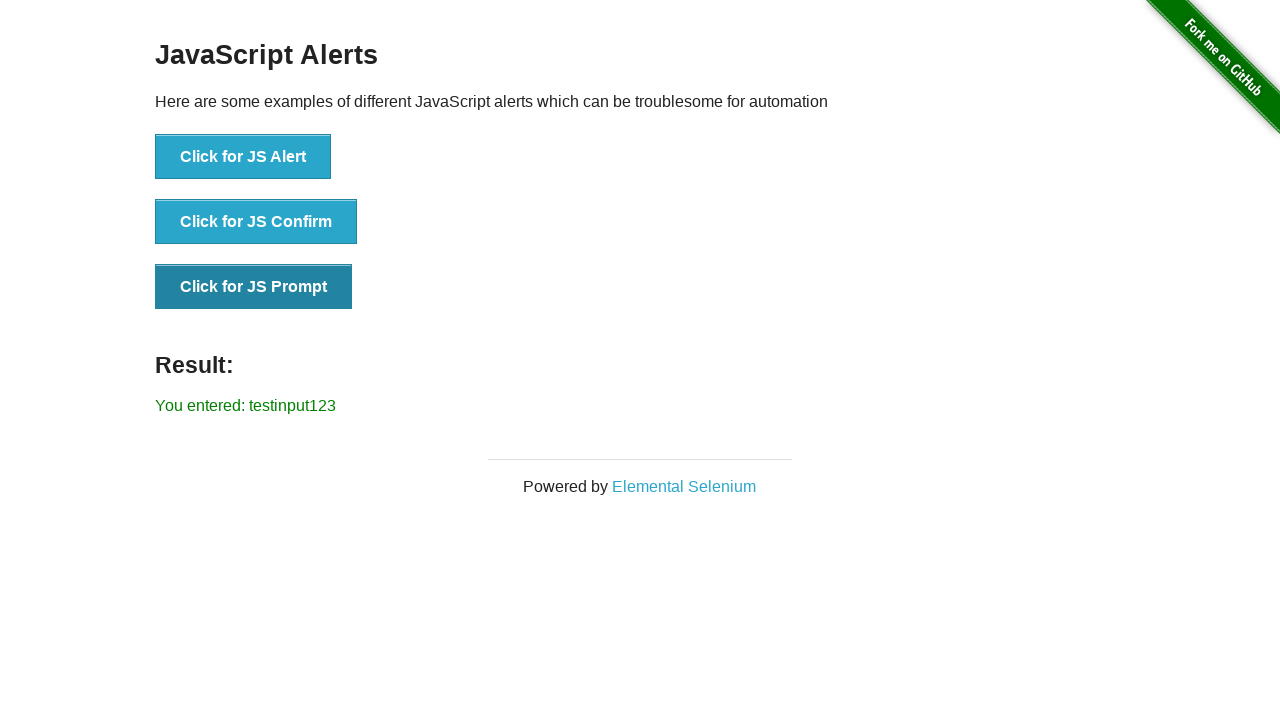